Clicks the get started button and verifies URL matches a regex pattern

Starting URL: https://practice.sdetunicorns.com

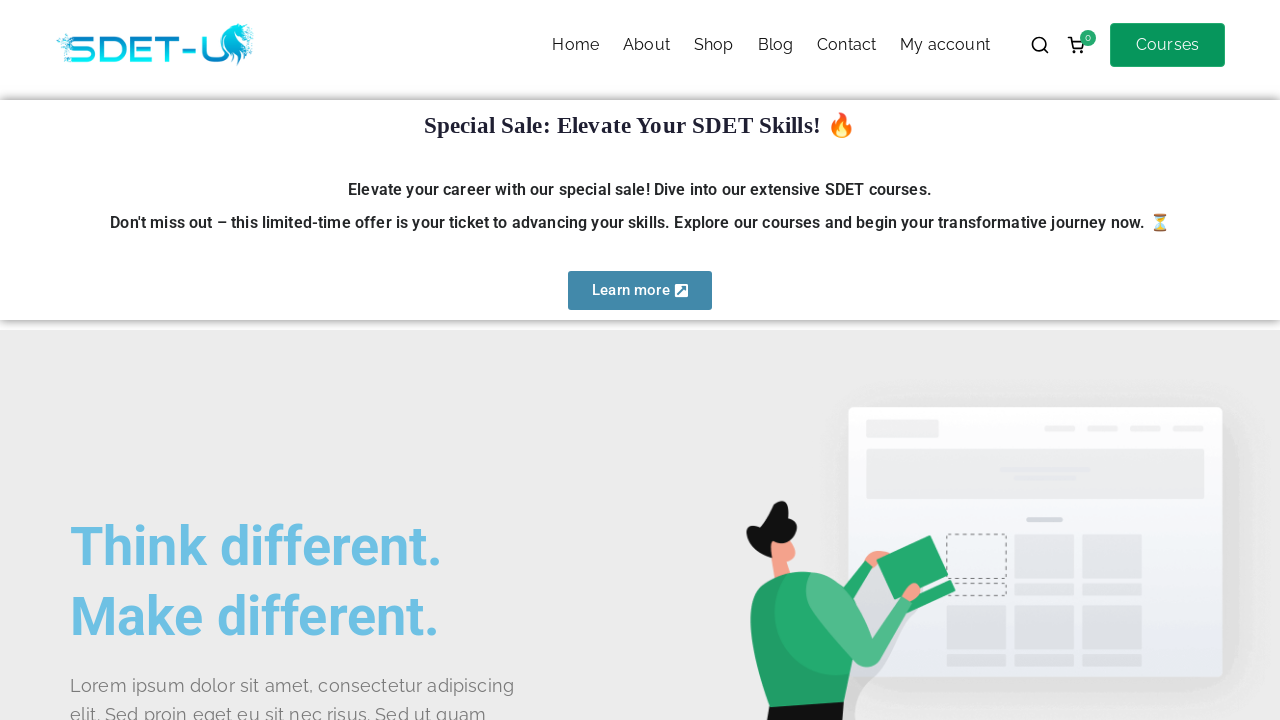

Clicked get started button using CSS selector #get-started at (140, 361) on #get-started
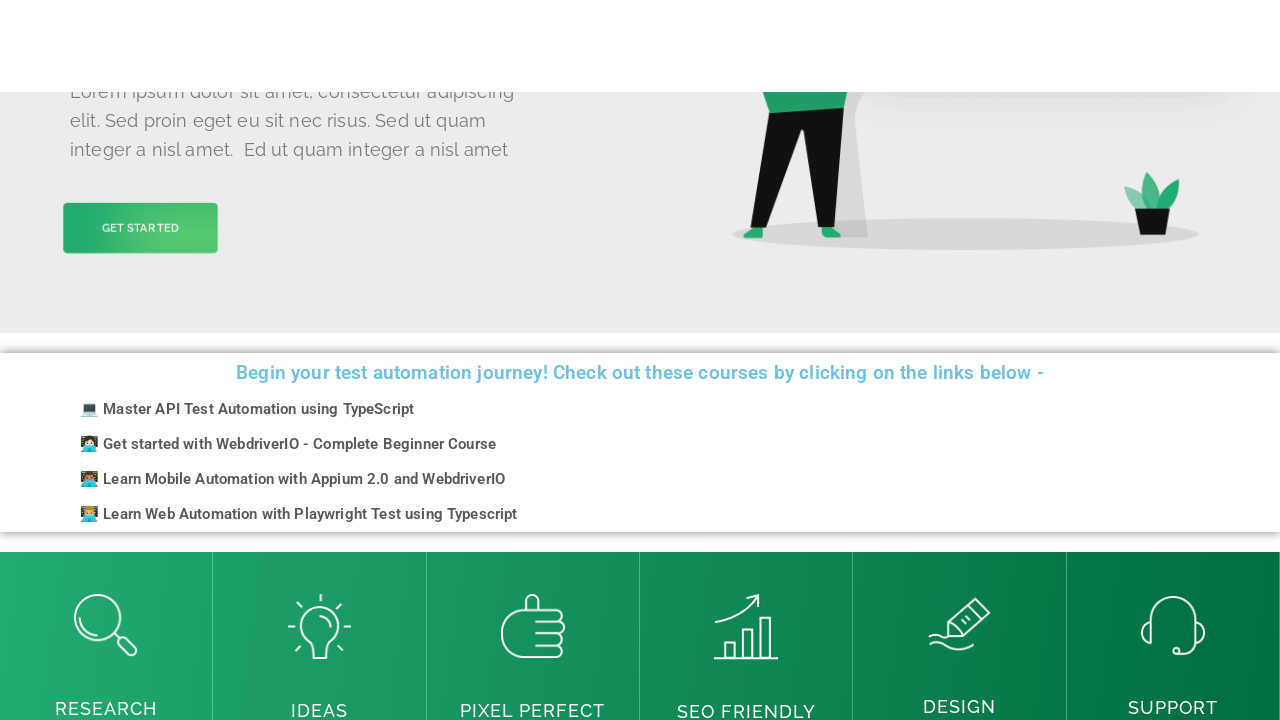

Verified URL matches regex pattern .*#get-started
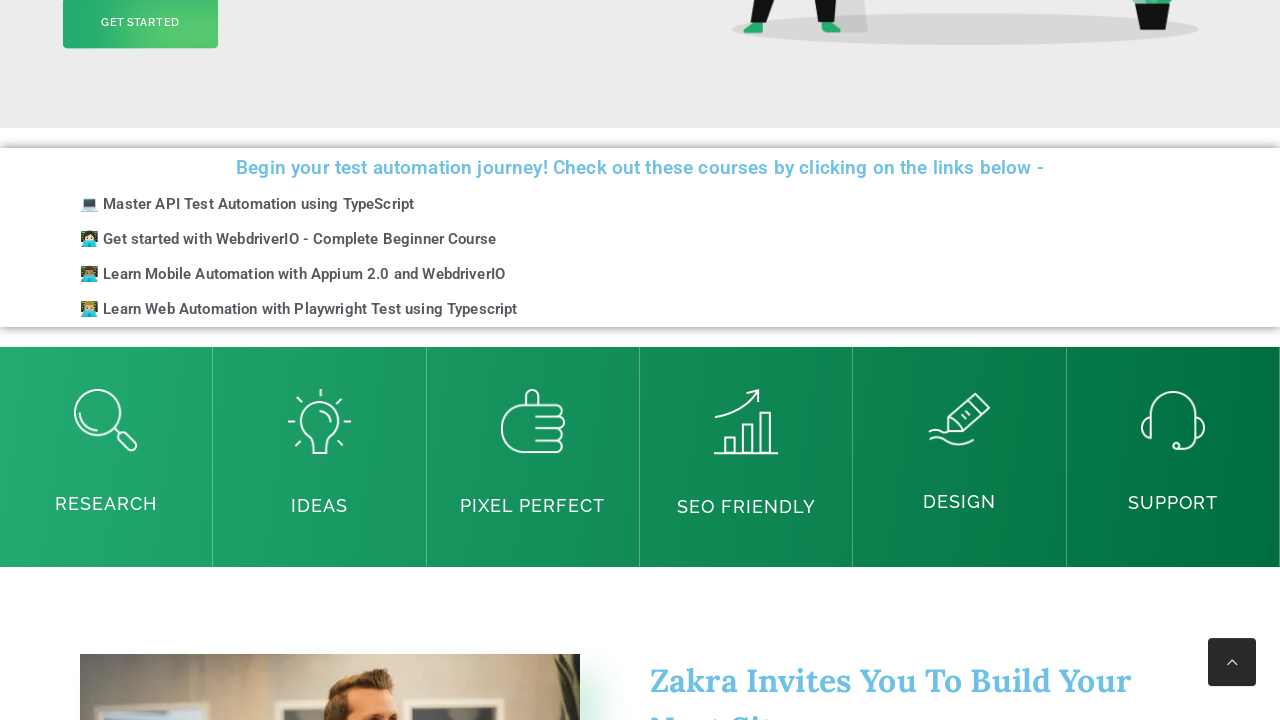

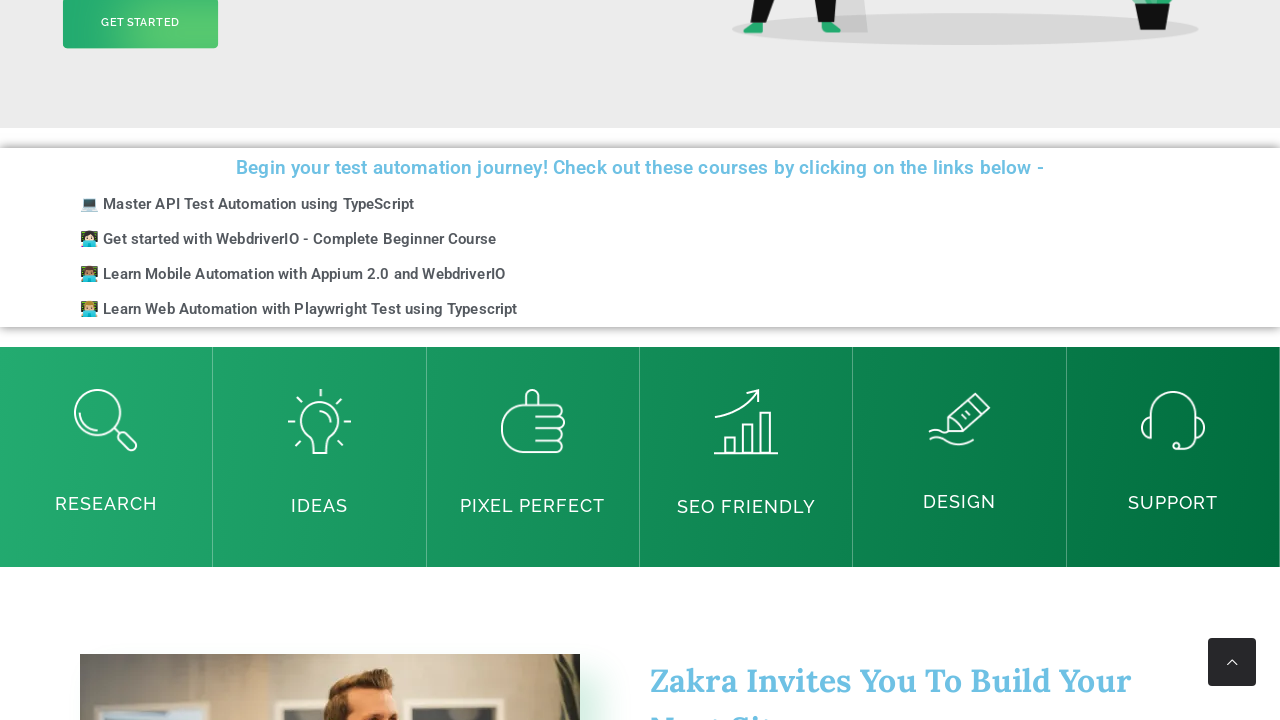